Tests that clicking the "Add Dependency" button displays the correct terminal command "ng add _____".

Starting URL: https://angular-qa-recruitment-app.netlify.app/

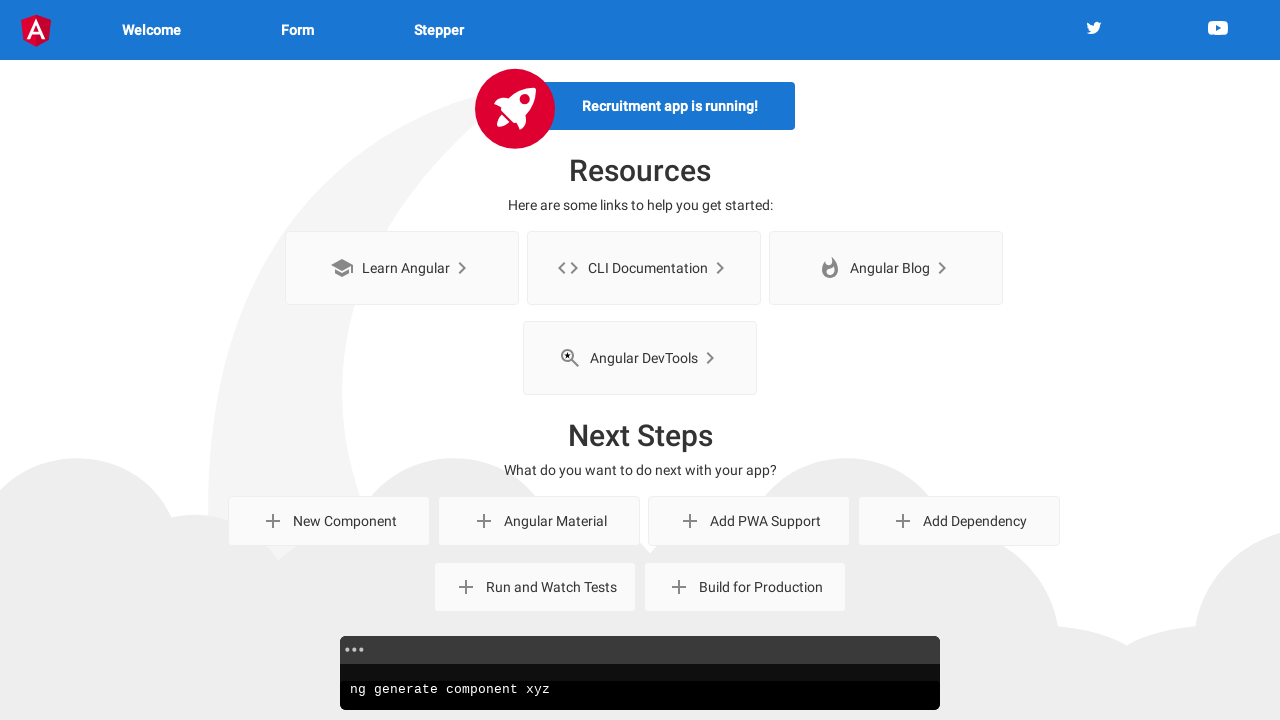

Clicked 'Add Dependency' button at (959, 521) on internal:role=button[name="Add Dependency"i]
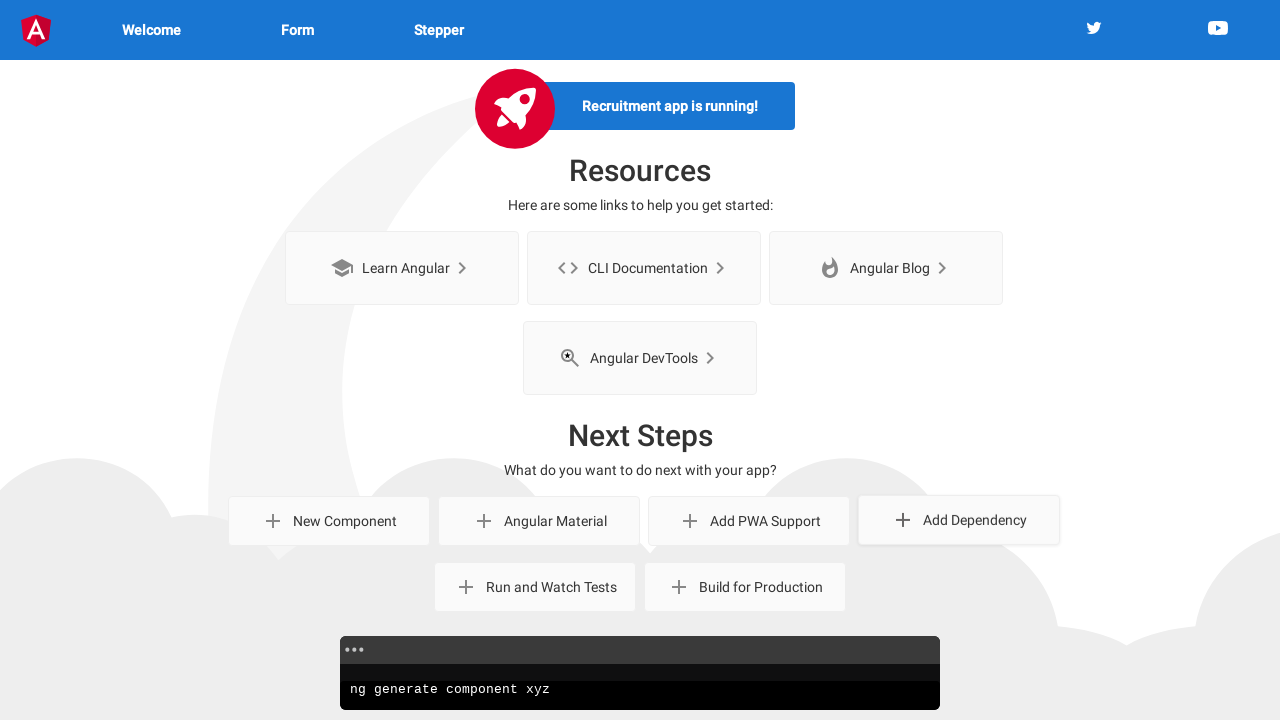

Terminal element loaded and displayed
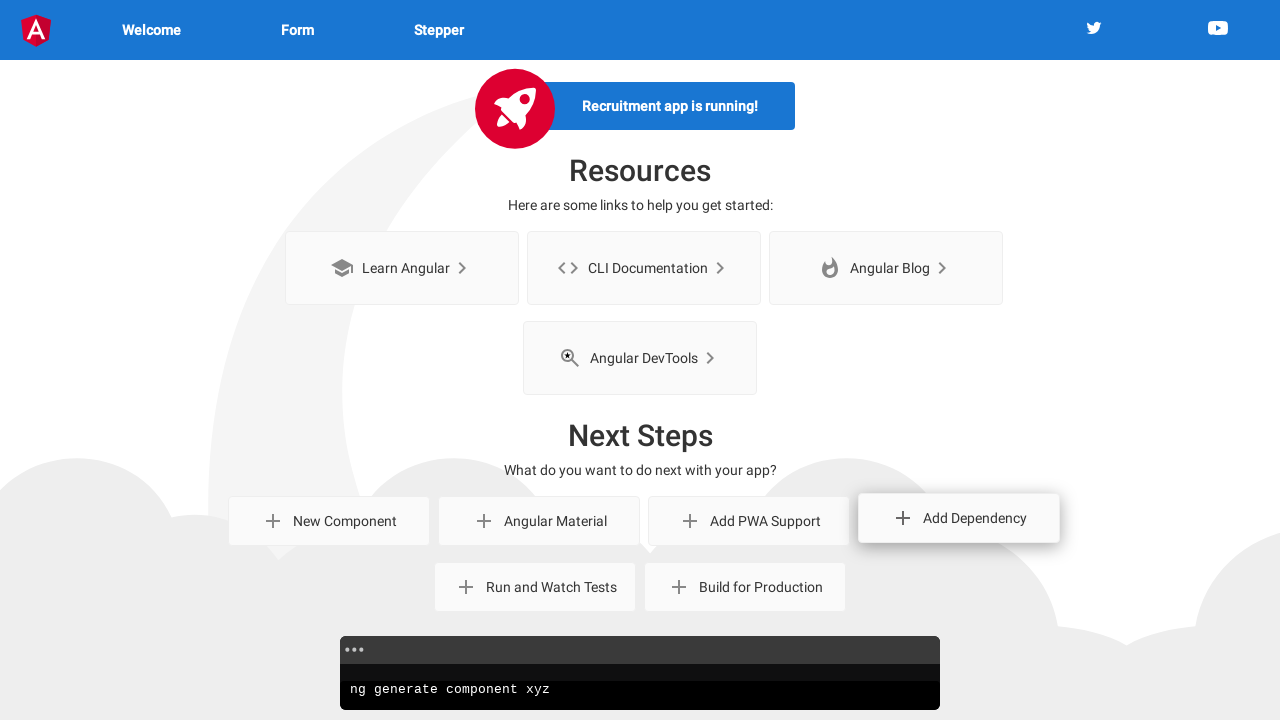

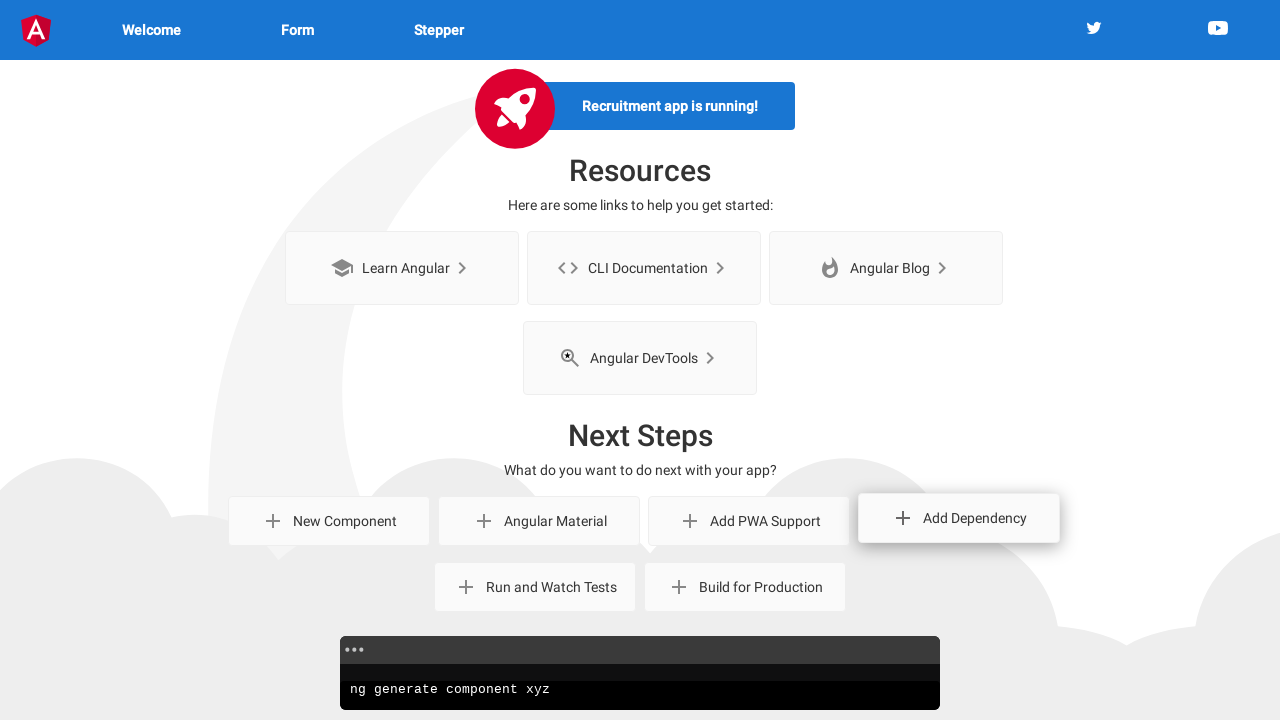